Tests the ng-bootstrap alert component by clicking the "Change message" button twice and verifying that the alert message changes between clicks.

Starting URL: https://ng-bootstrap.github.io/#/components/alert/examples

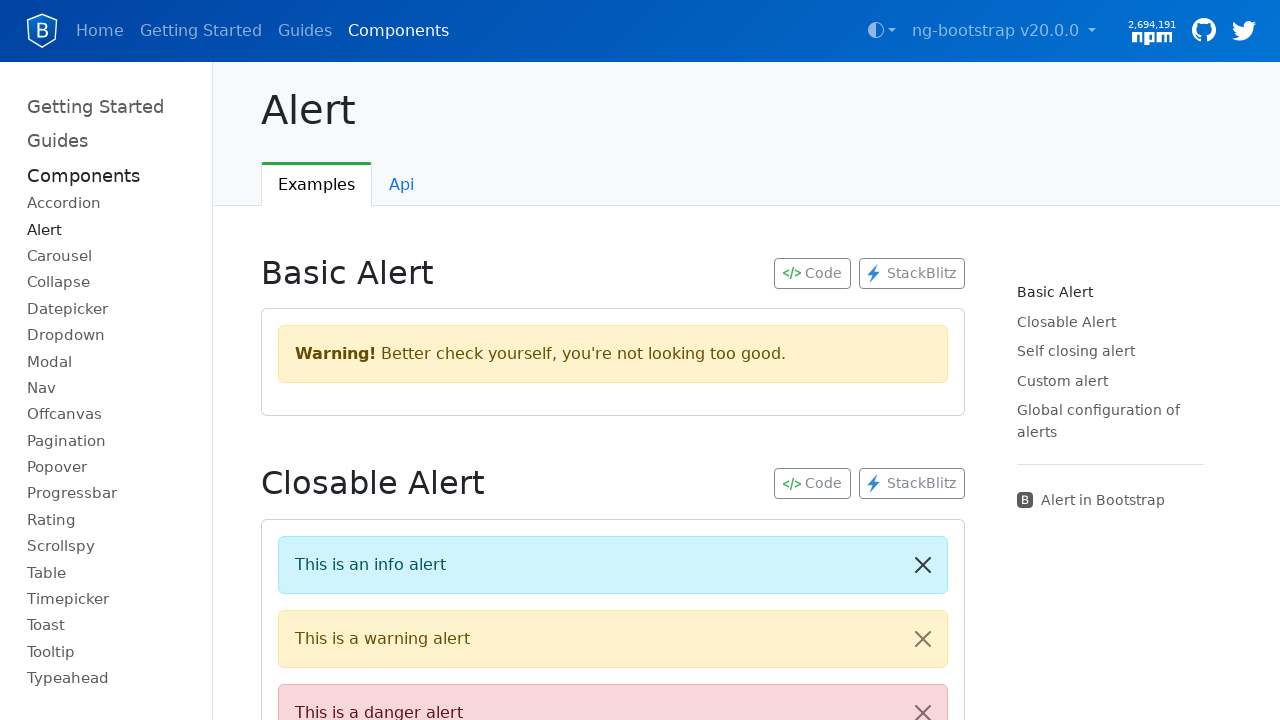

Waited for 'Change message' button to be visible
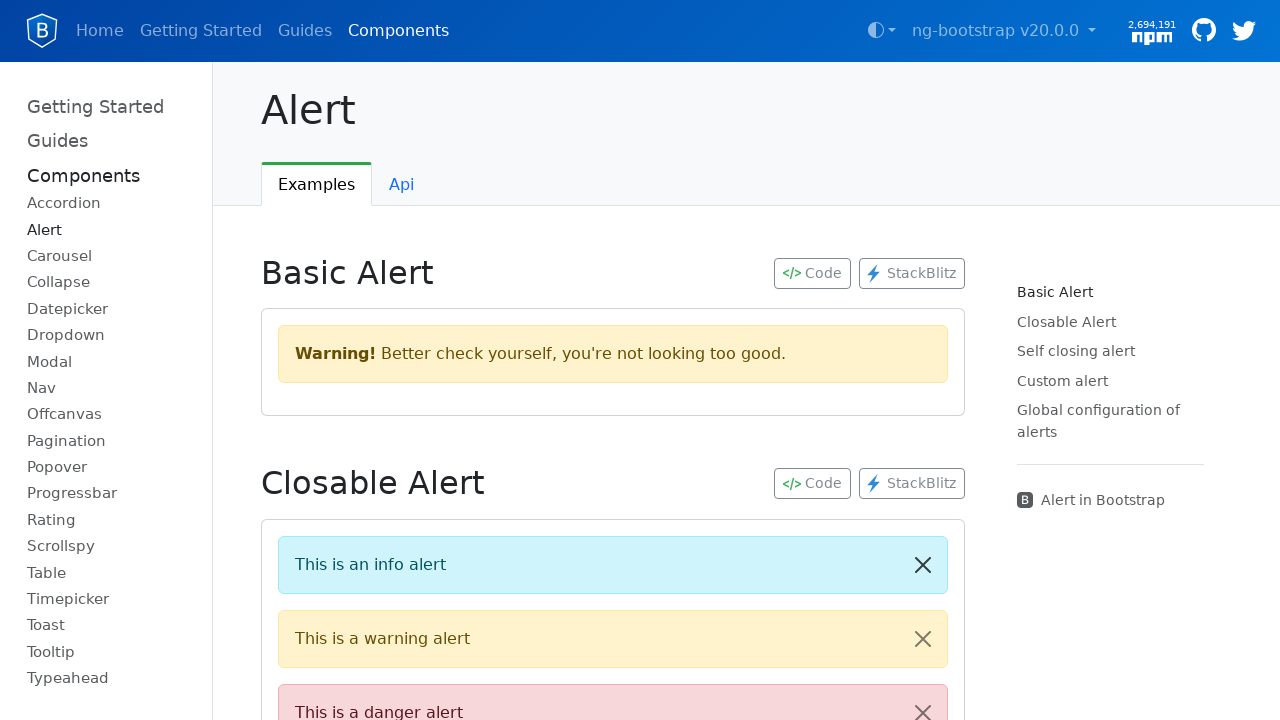

Clicked 'Change message' button (first click) at (360, 360) on xpath=//button[contains(text(),'Change message')]
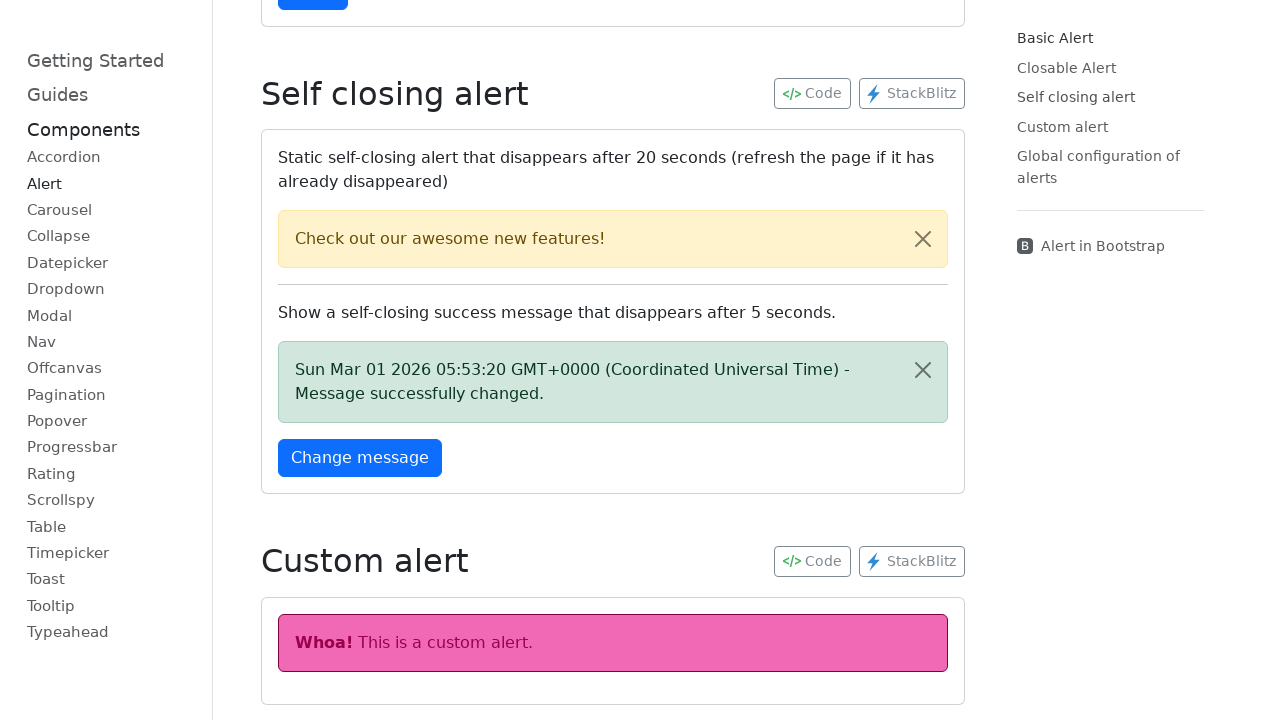

Success alert appeared after first button click
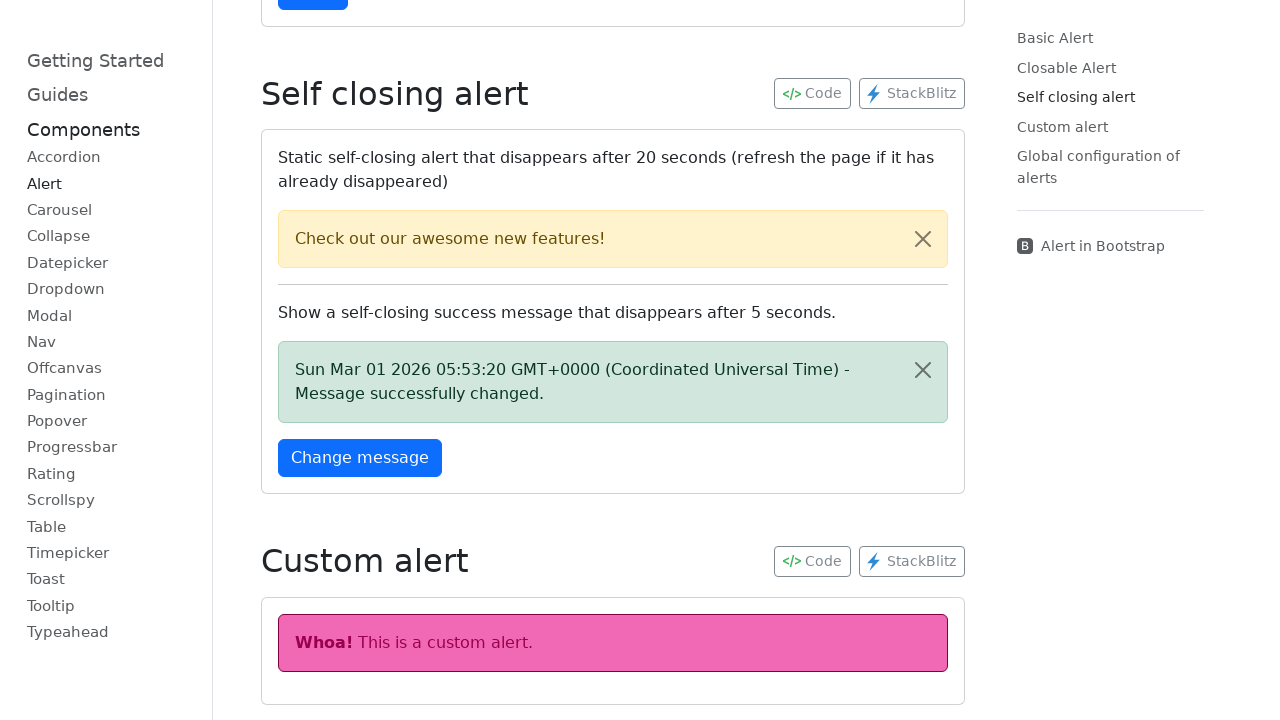

Captured first alert message: 'Sun Mar 01 2026 05:53:20 GMT+0000 (Coordinated Universal Time) - Message successfully changed.'
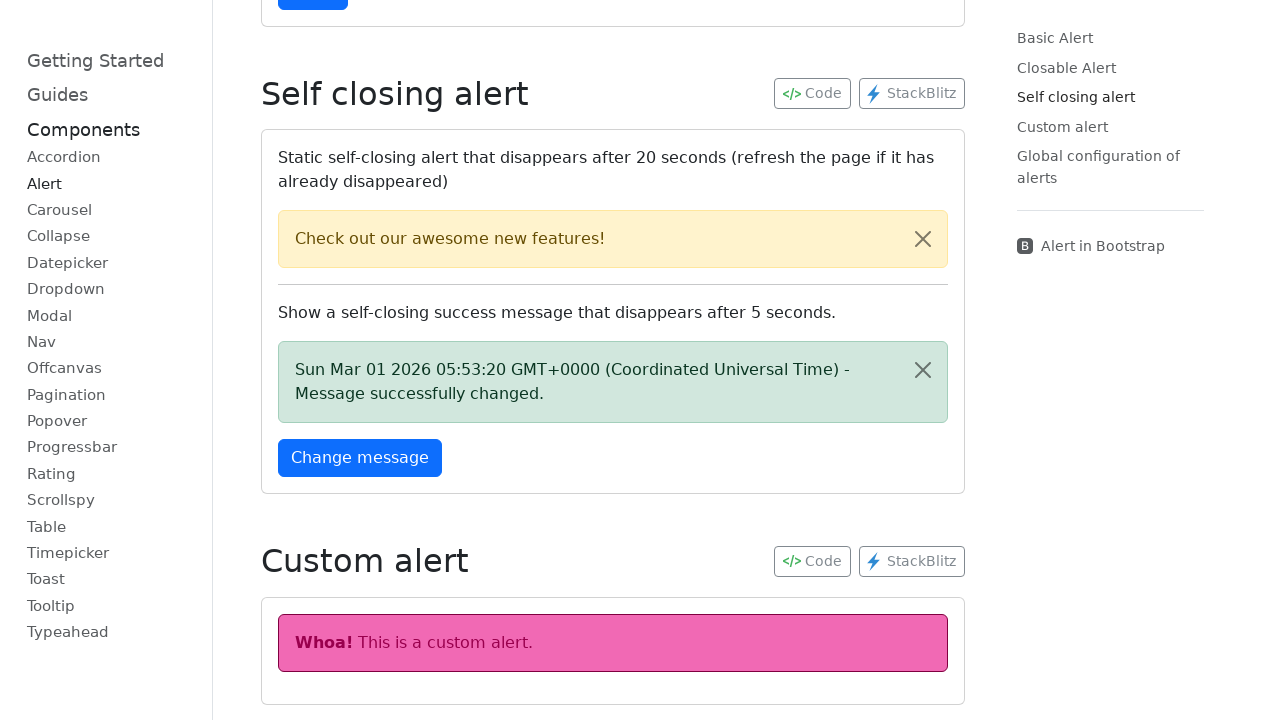

Waited 1000ms for UI to settle
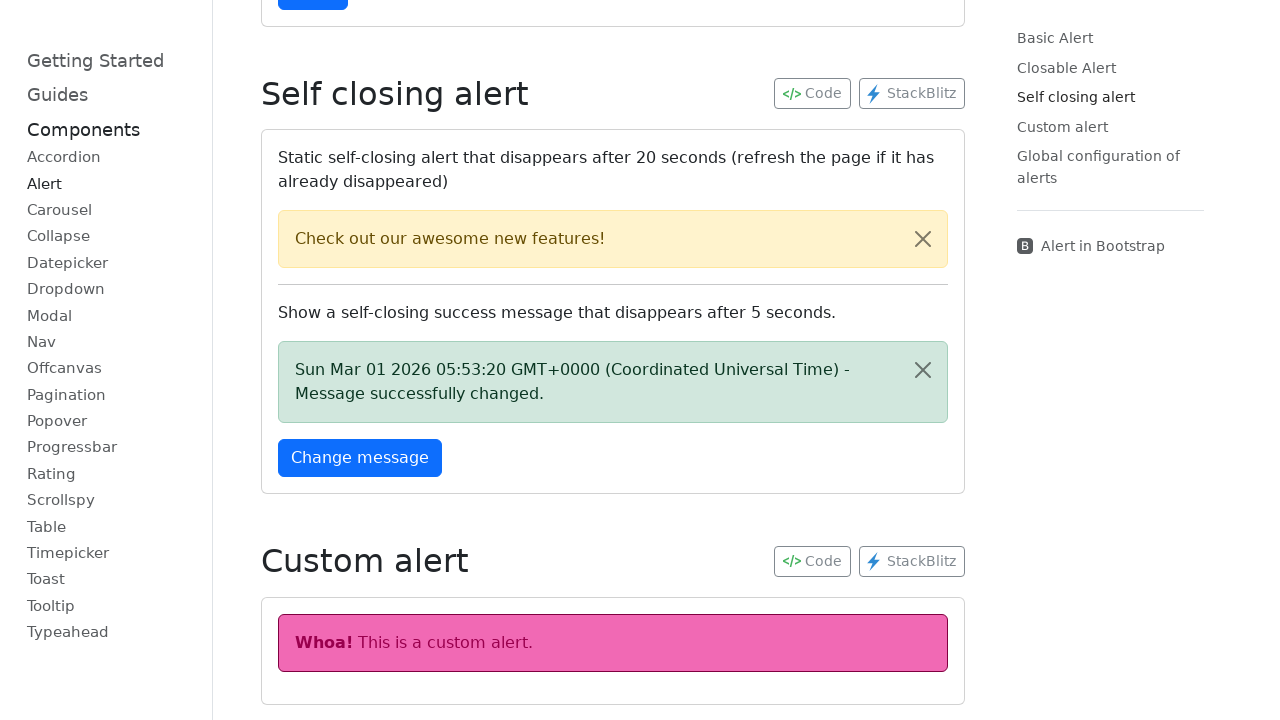

Clicked 'Change message' button (second click) at (360, 458) on xpath=//button[contains(text(),'Change message')]
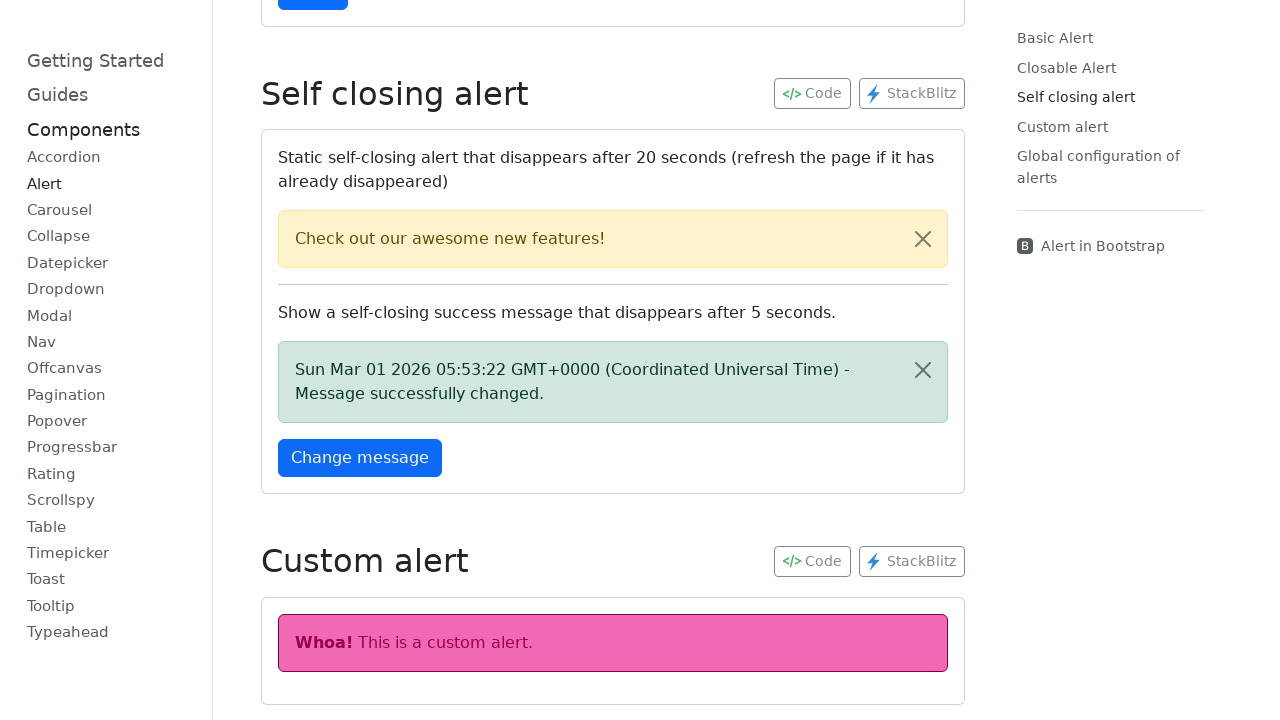

Success alert appeared after second button click
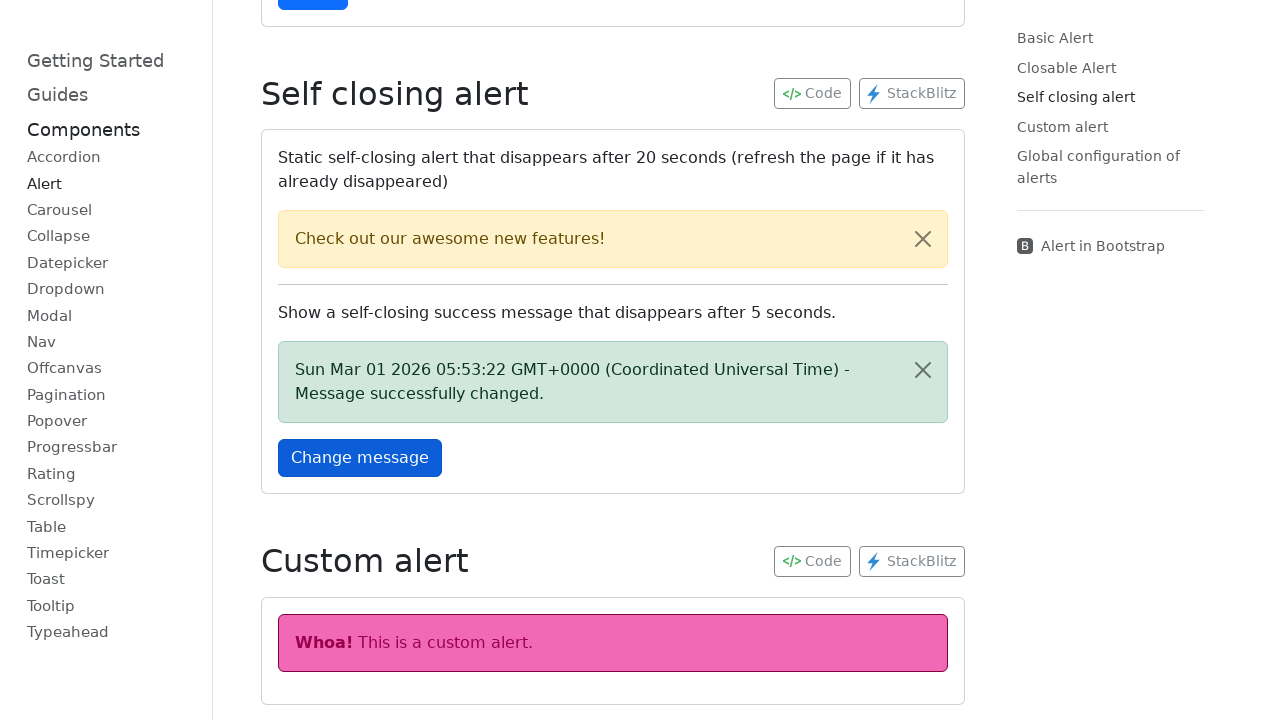

Captured second alert message: 'Sun Mar 01 2026 05:53:22 GMT+0000 (Coordinated Universal Time) - Message successfully changed.'
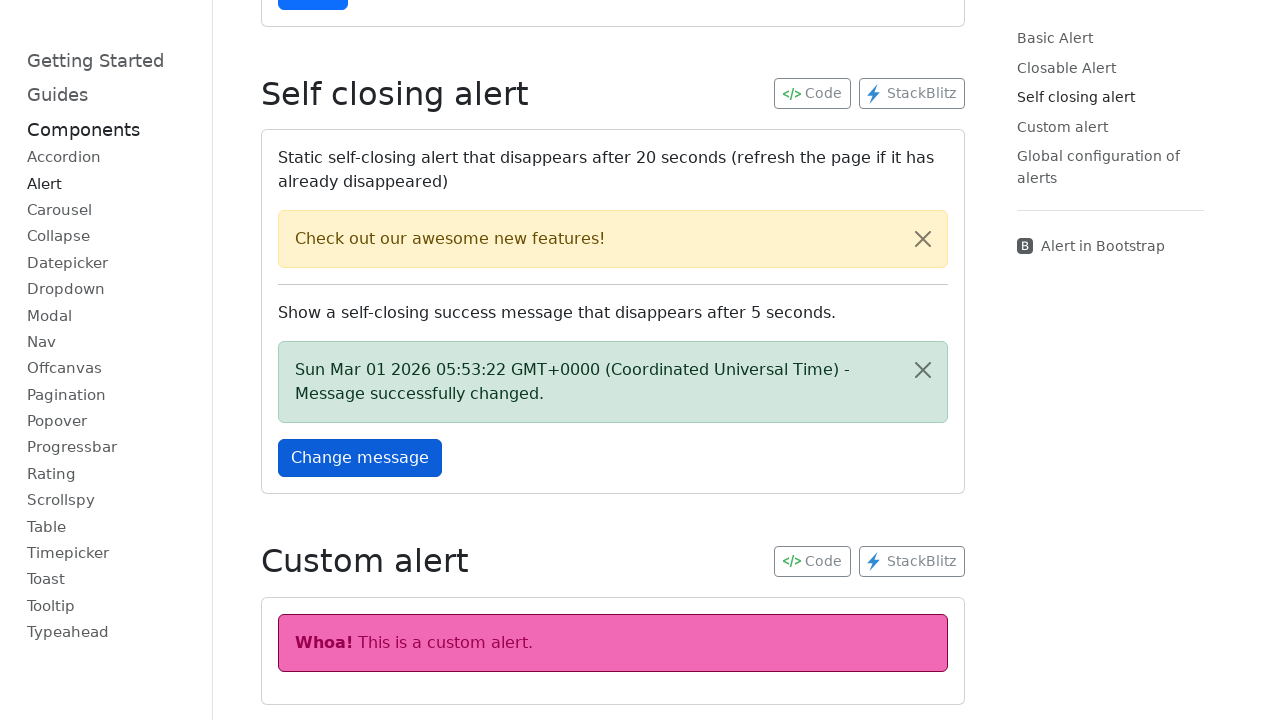

Assertion passed: alert messages are different between clicks
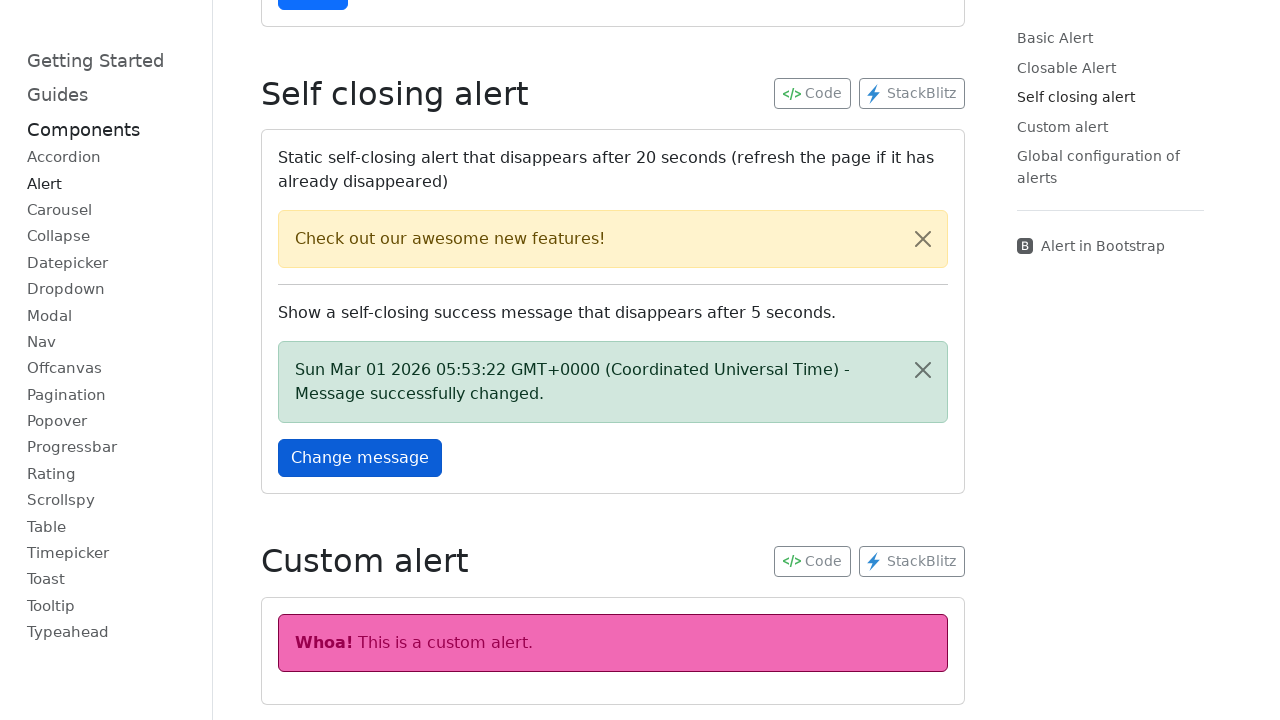

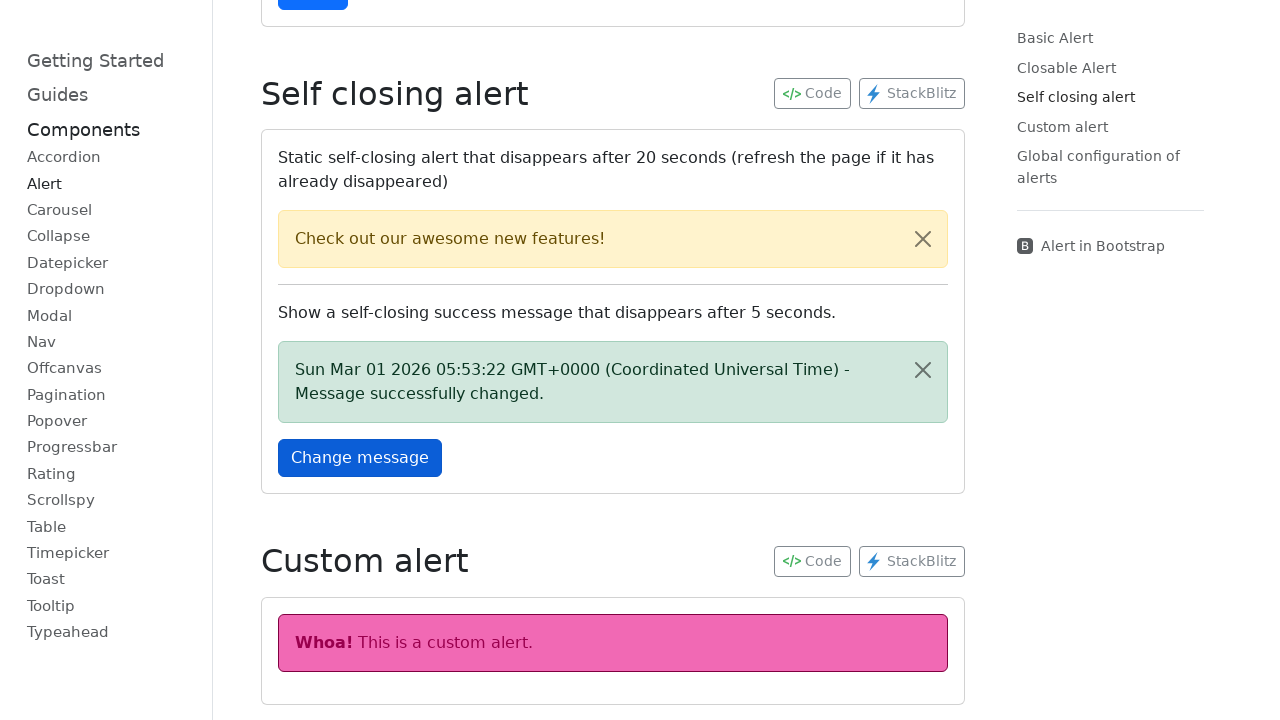